Tests simple alert handling by clicking a button to trigger an alert, verifying the alert text, and accepting it

Starting URL: https://training-support.net/webelements/alerts

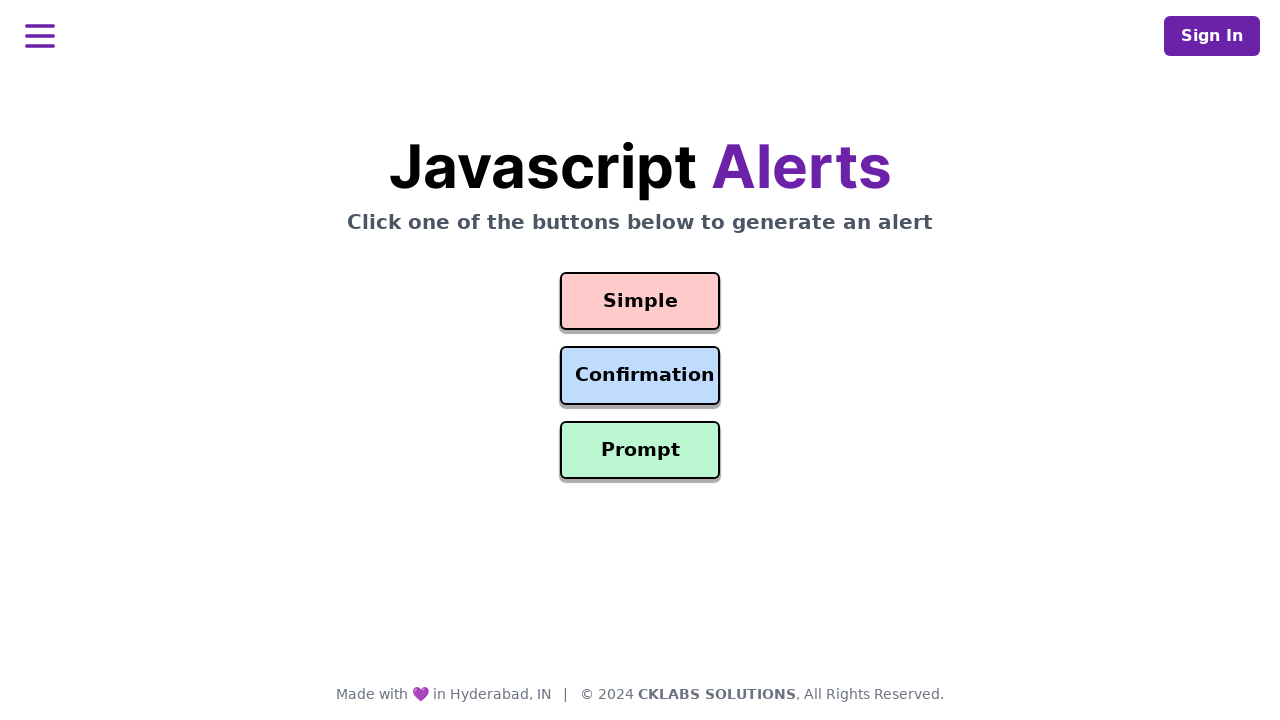

Clicked button to trigger simple alert at (640, 301) on #simple
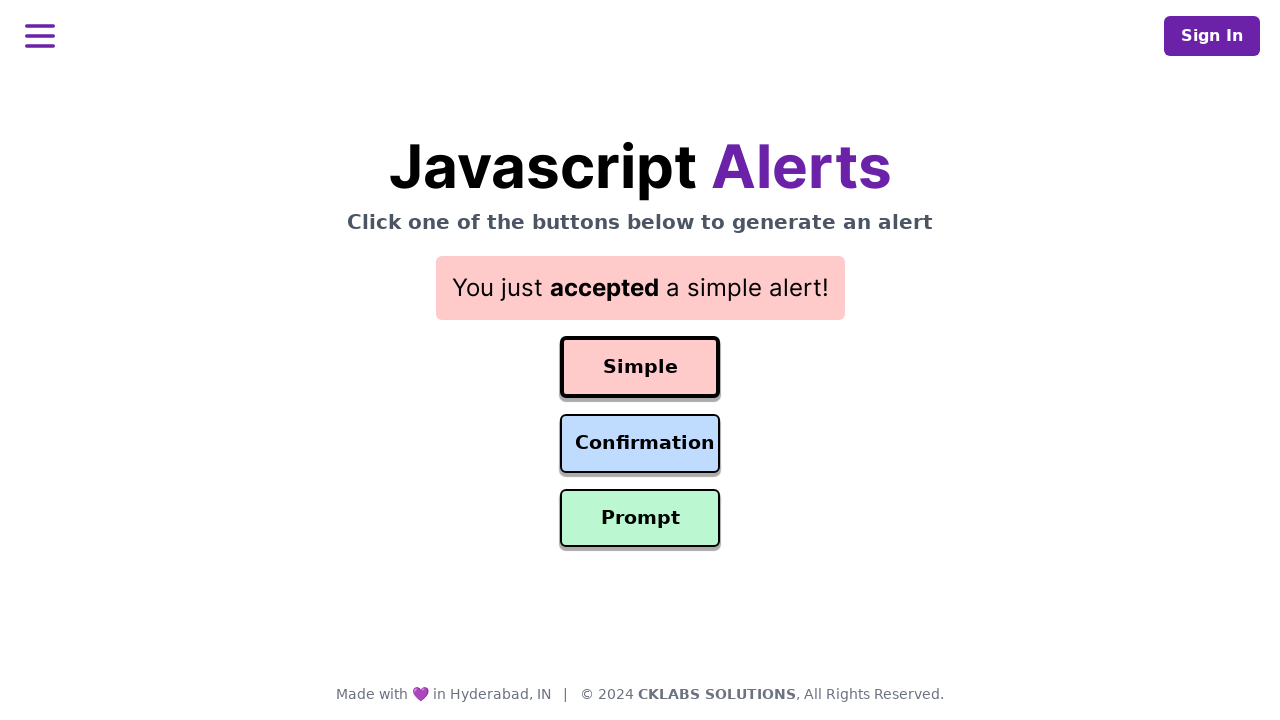

Set up dialog handler to accept alerts
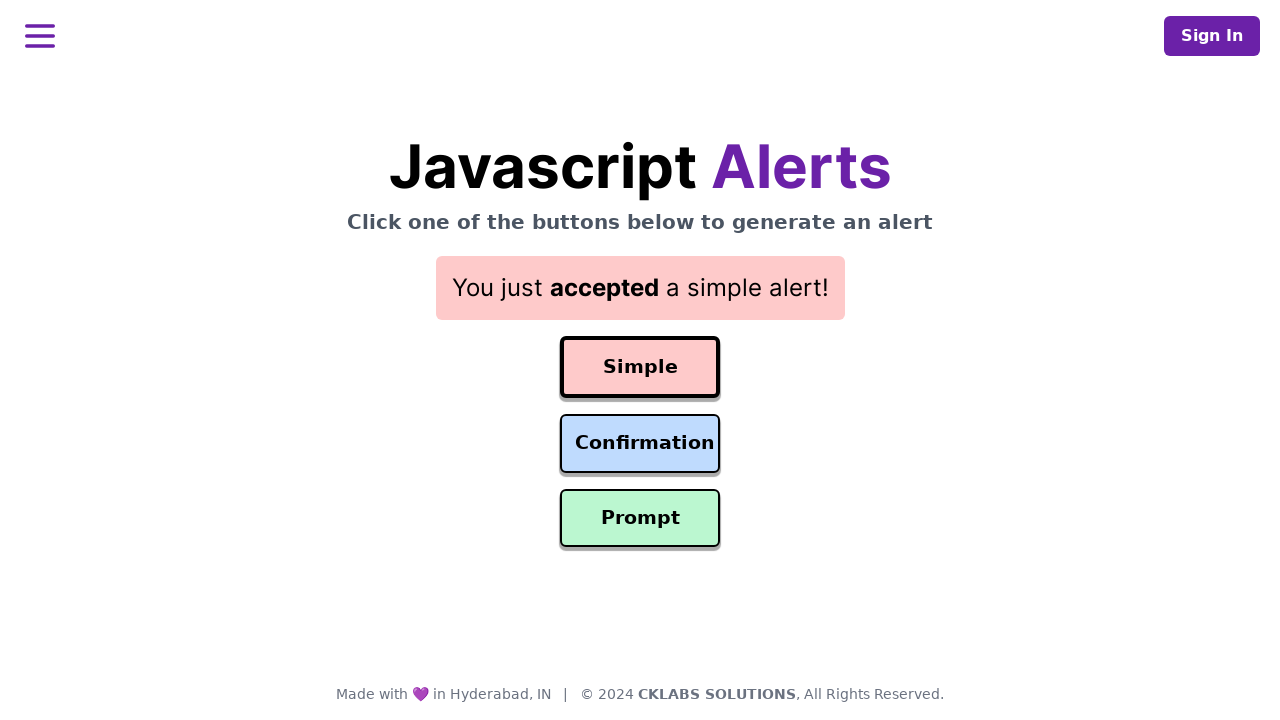

Waited for alert to be handled
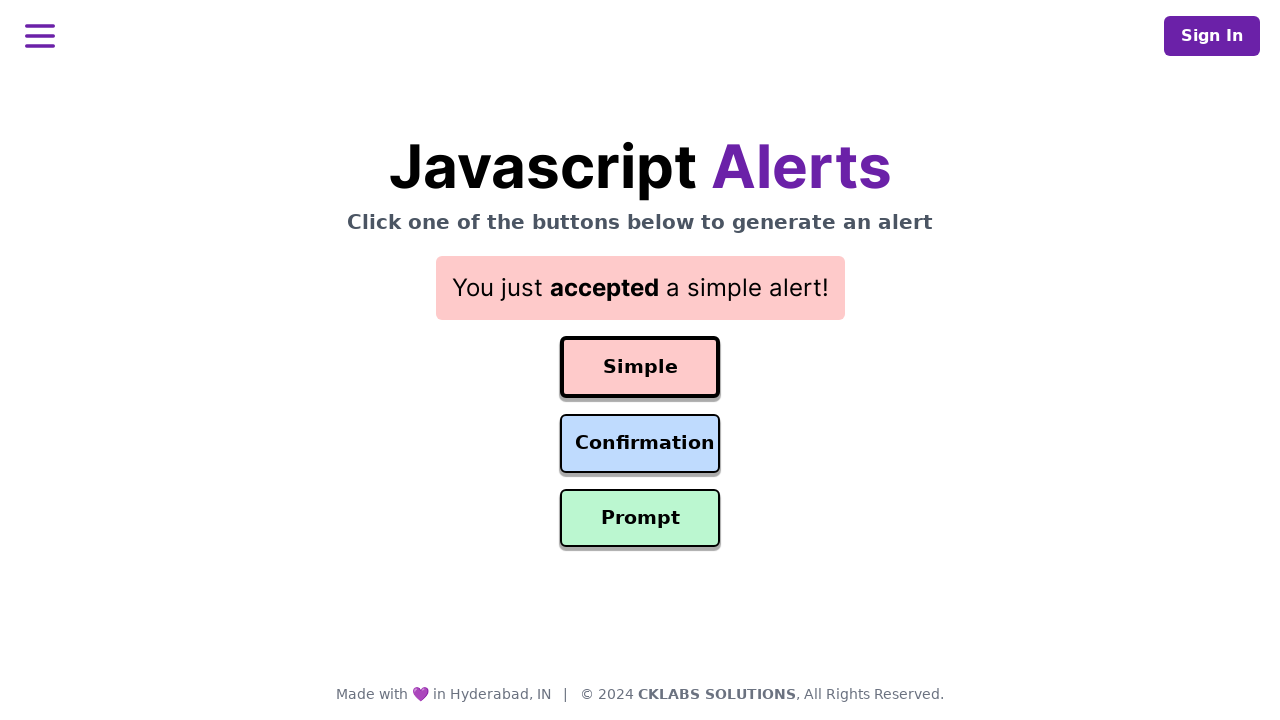

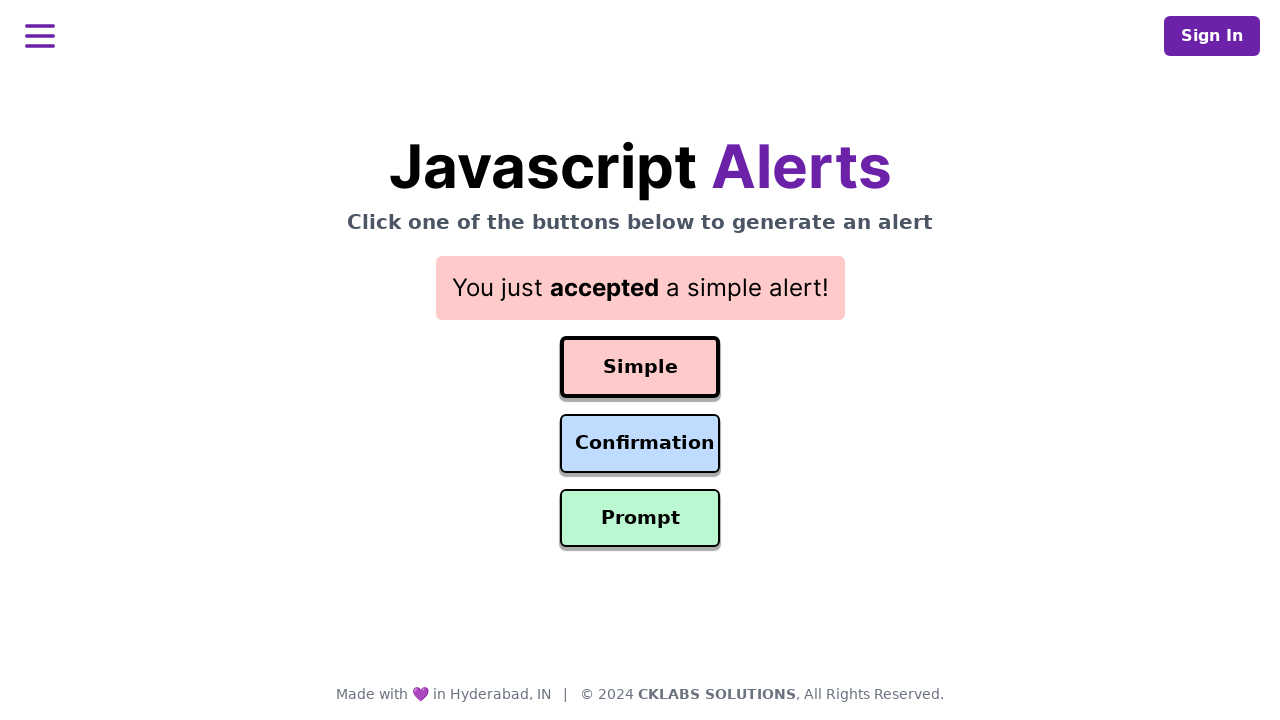